Opens the Coccodrillo website and verifies the page loads correctly by checking the title contains "Coccodrillo"

Starting URL: https://pl.coccodrillo.eu/

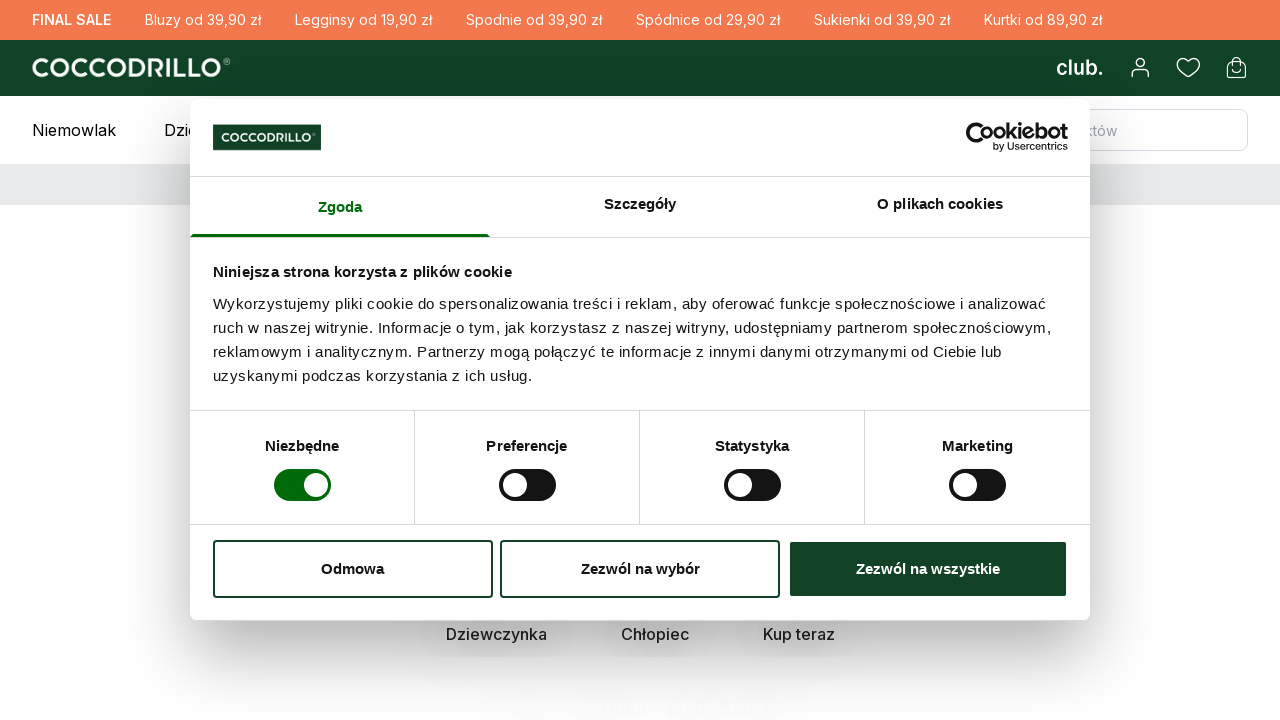

Waited for page to reach domcontentloaded state
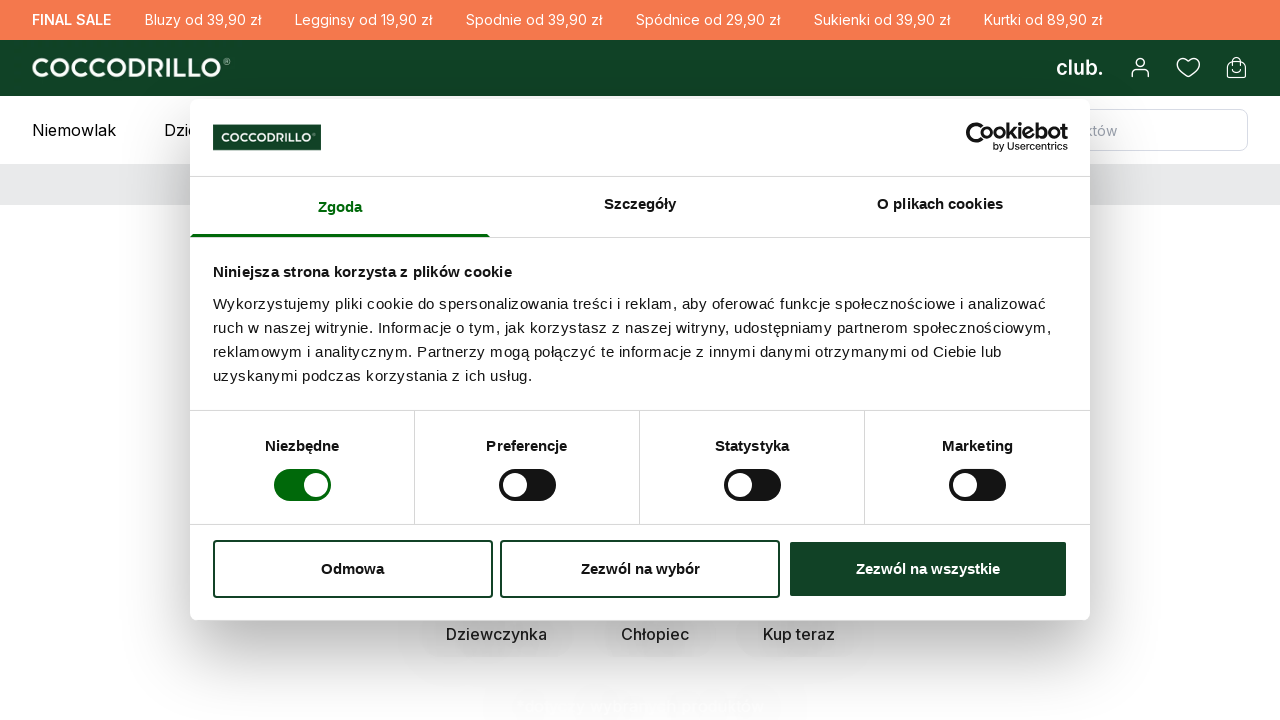

Verified page title contains 'Coccodrillo'
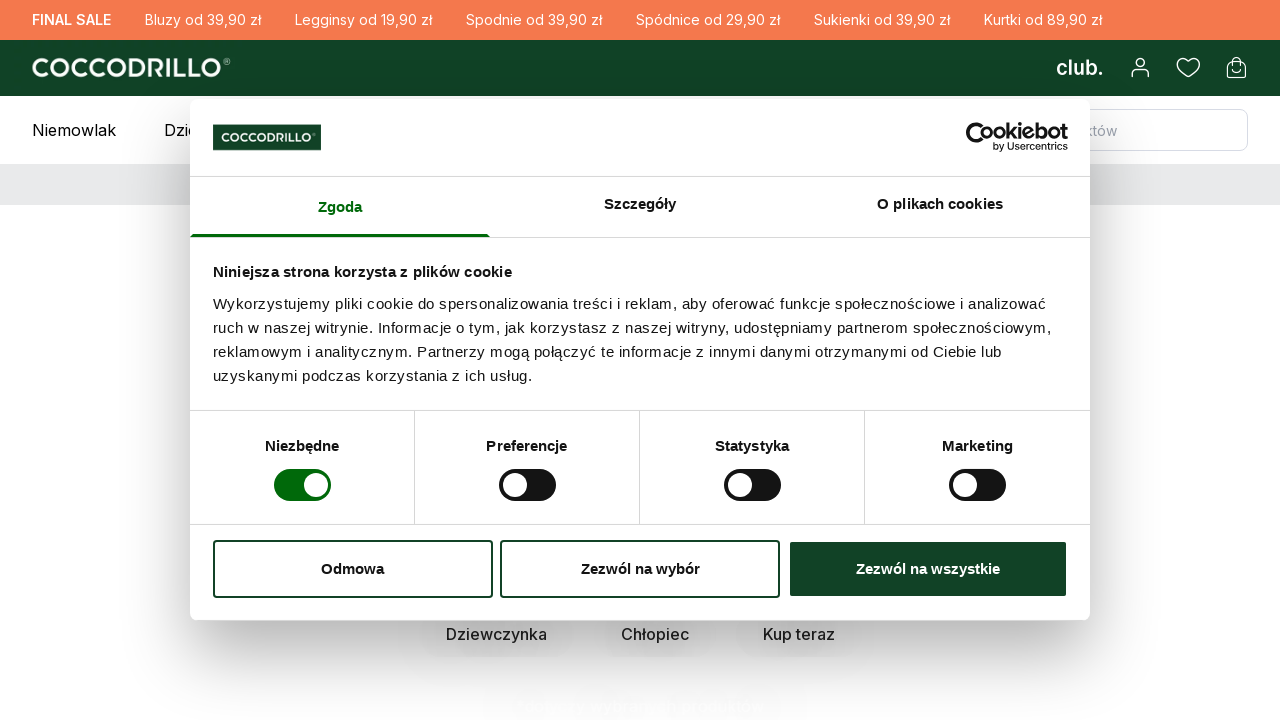

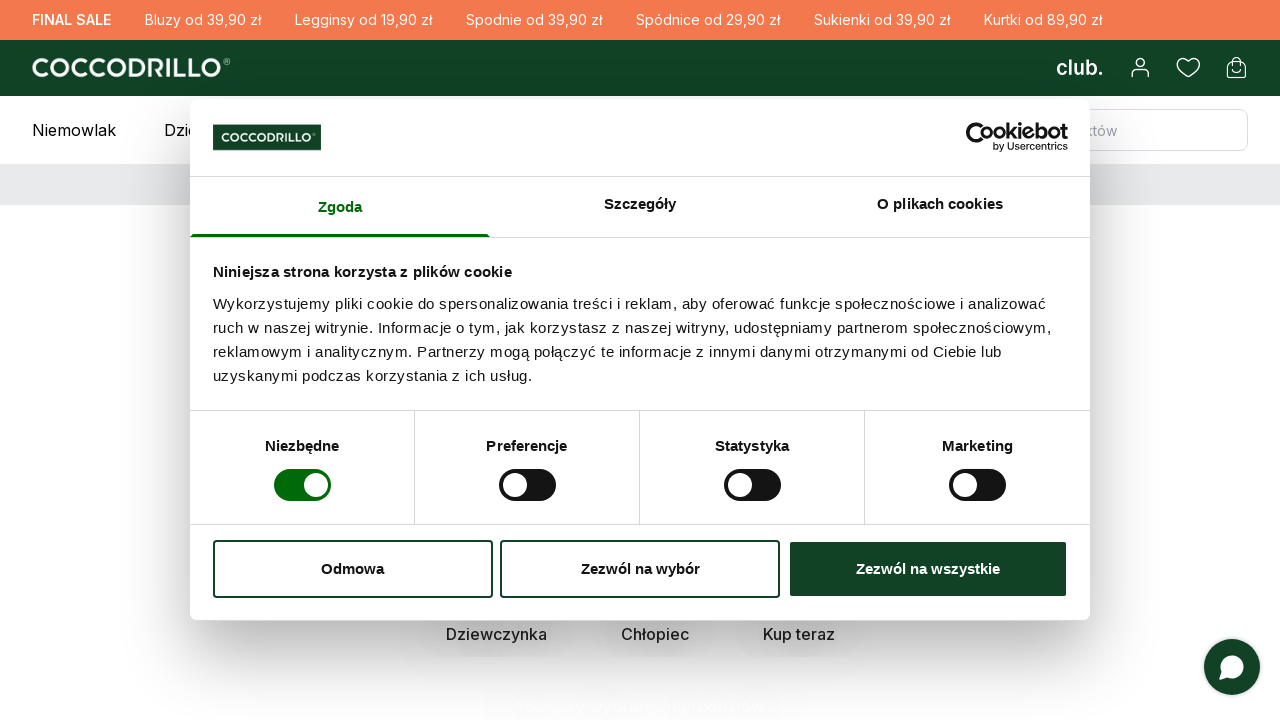